Tests that decimal age is not permitted by filling form with age=25.5 and submitting

Starting URL: https://davi-vert.vercel.app/index.html

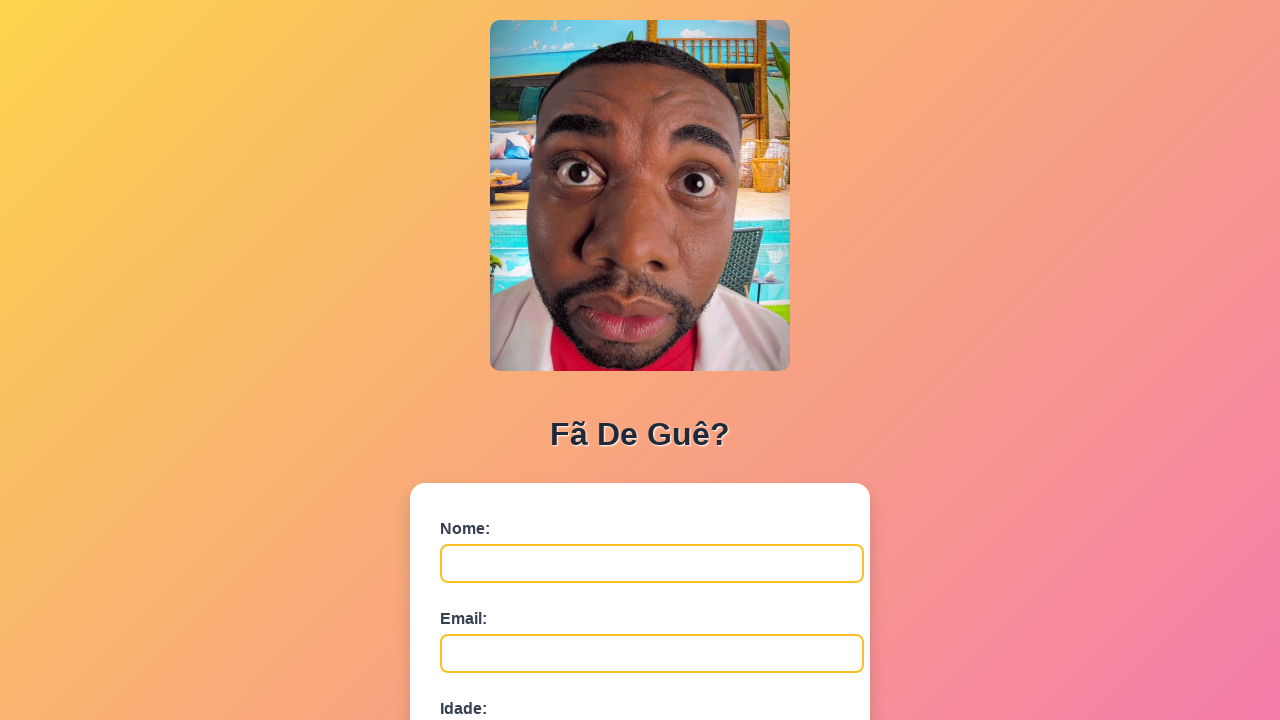

Cleared localStorage
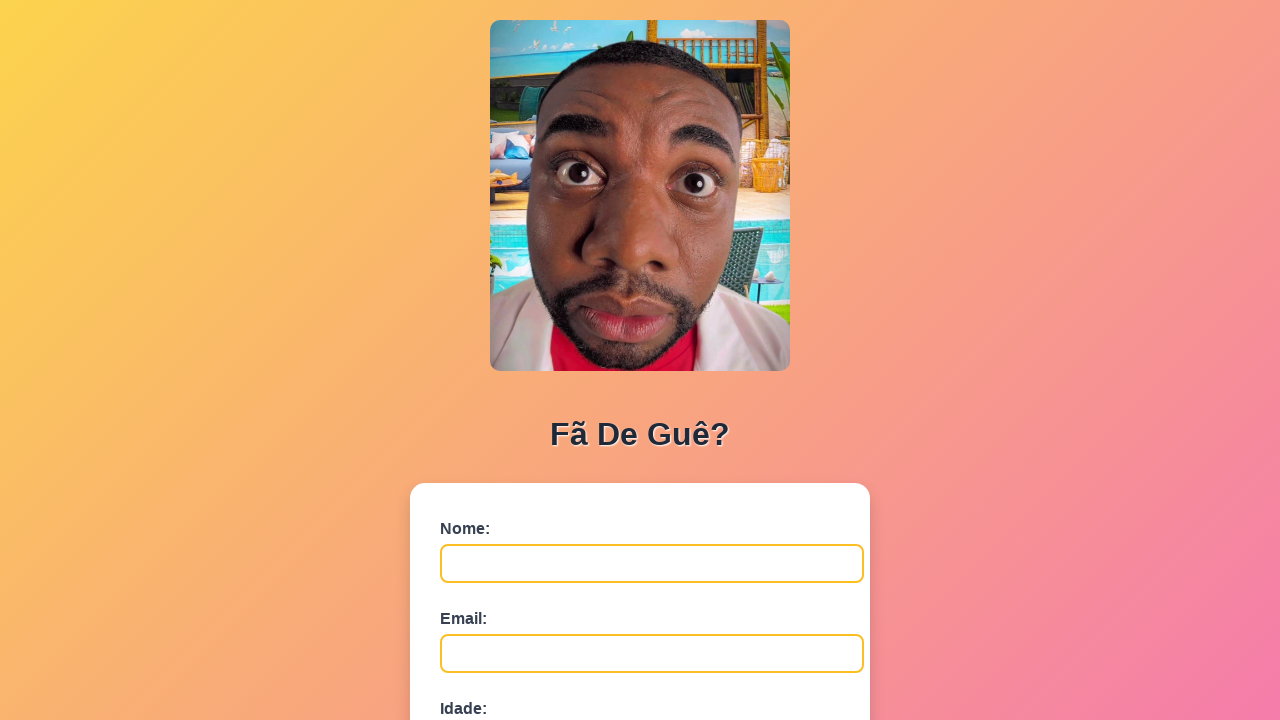

Form loaded with nome field visible
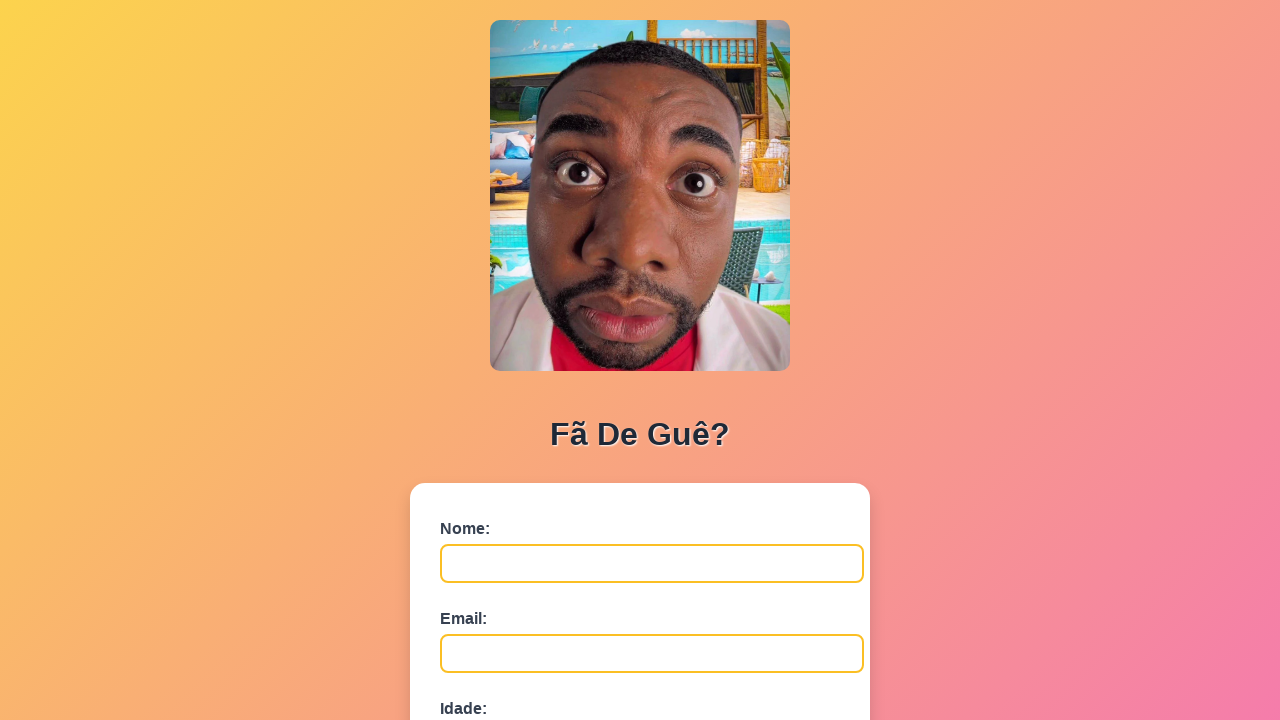

Filled nome field with 'Pedro Oliveira' on #nome
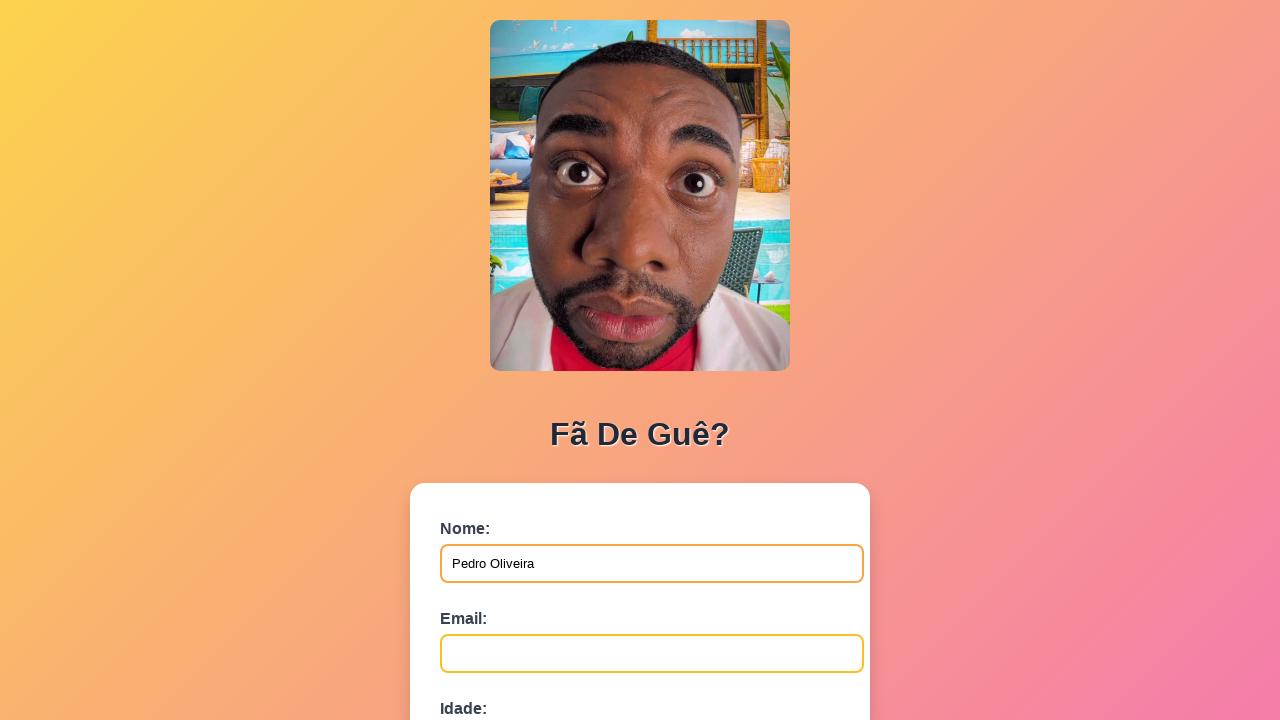

Filled email field with 'pedro.oliveira@example.com' on #email
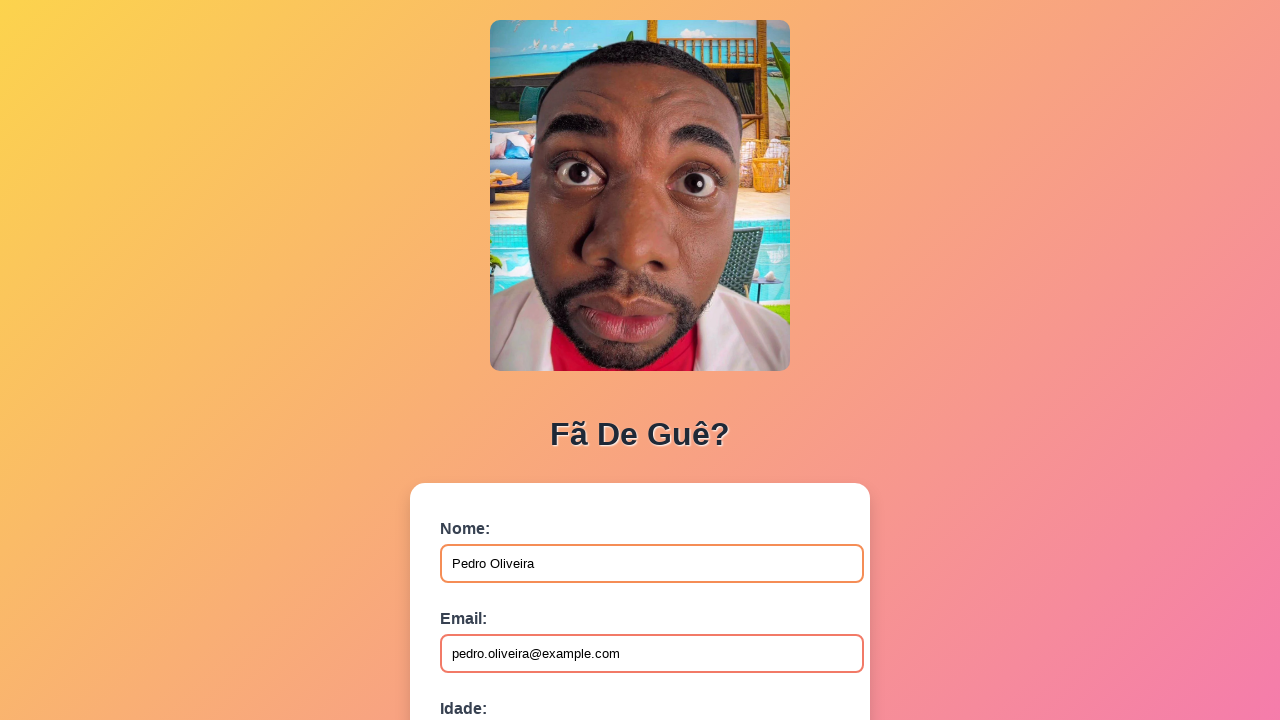

Filled idade field with decimal value '25.5' on #idade
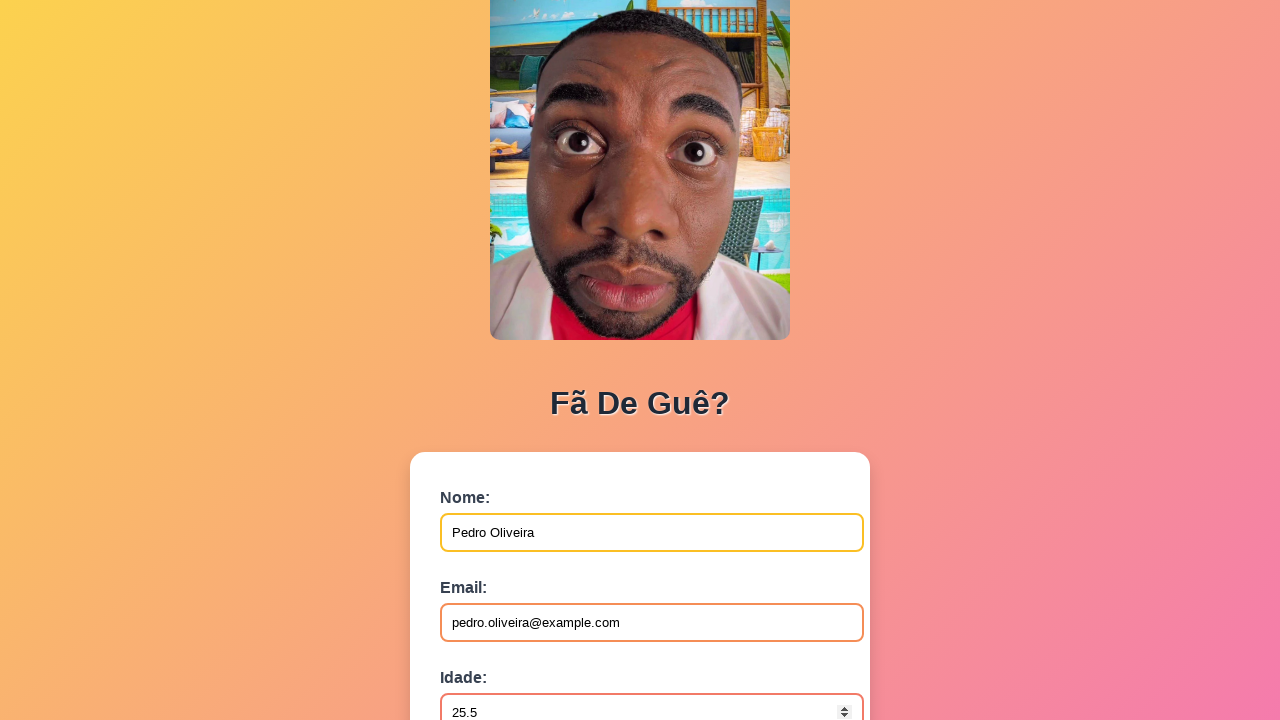

Clicked submit button to submit form with decimal age at (490, 569) on button[type='submit']
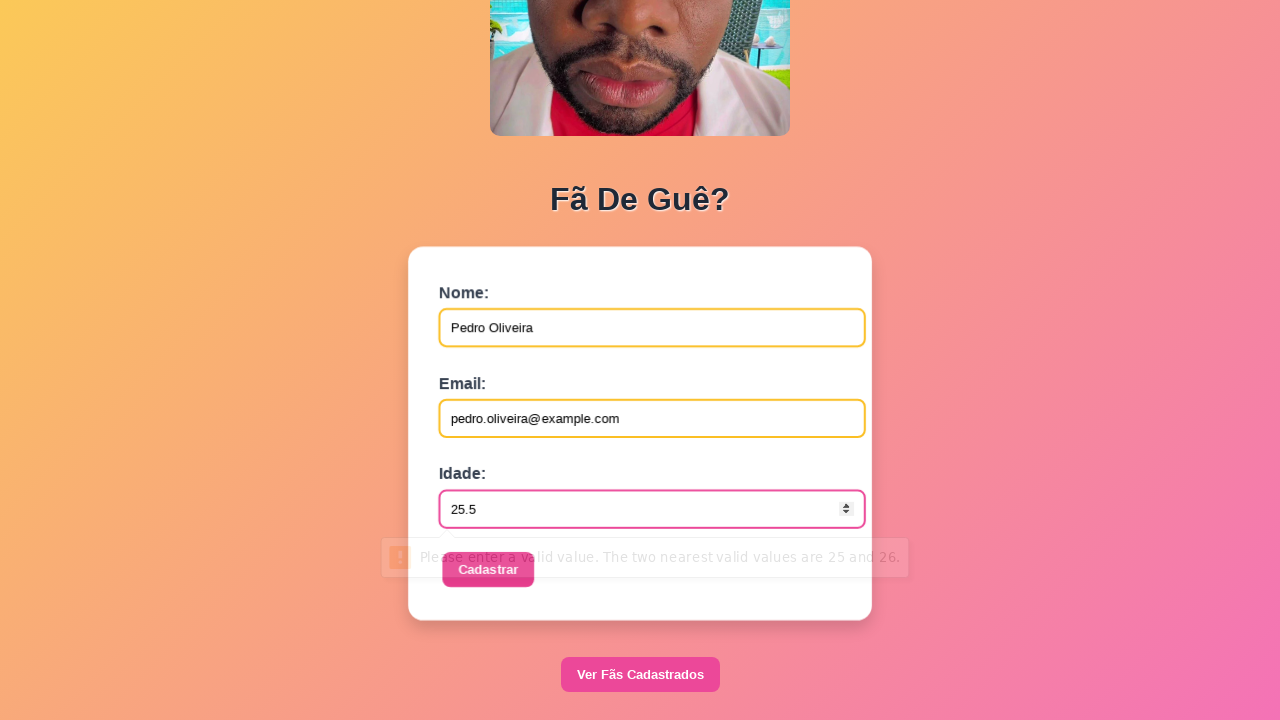

Dialog handler registered to accept any alerts
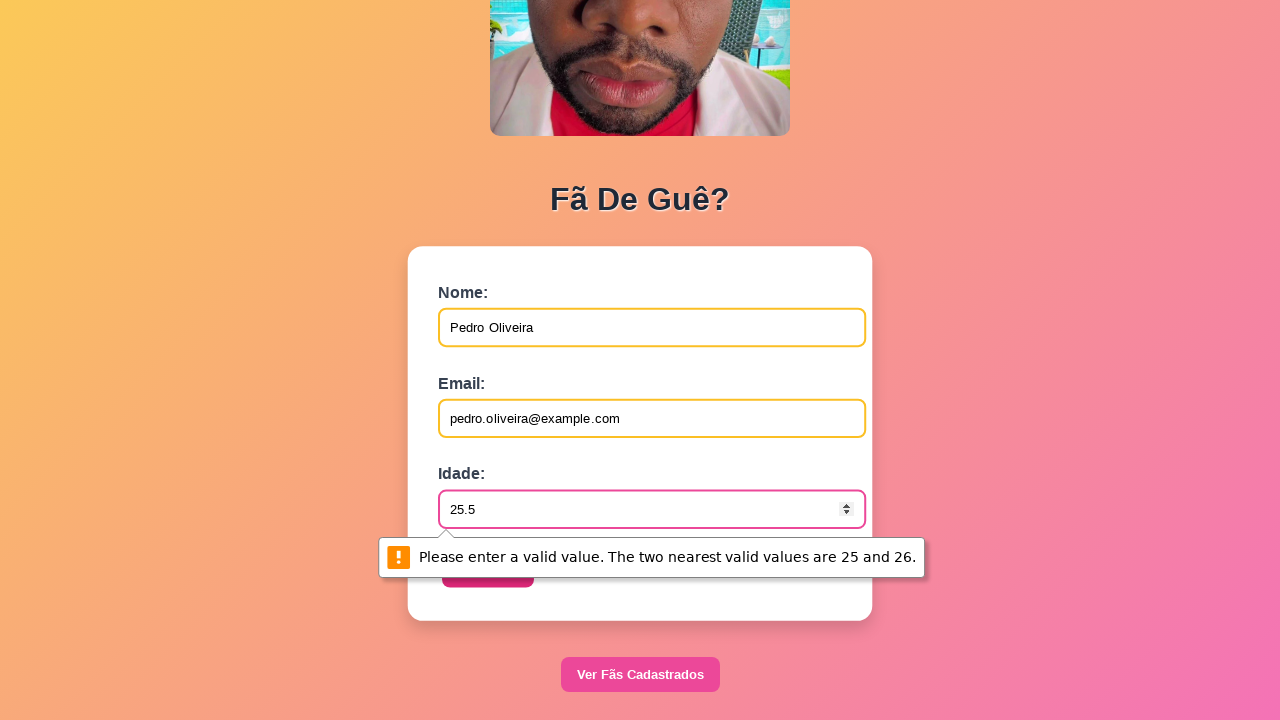

Waited 1000ms for form validation or error message
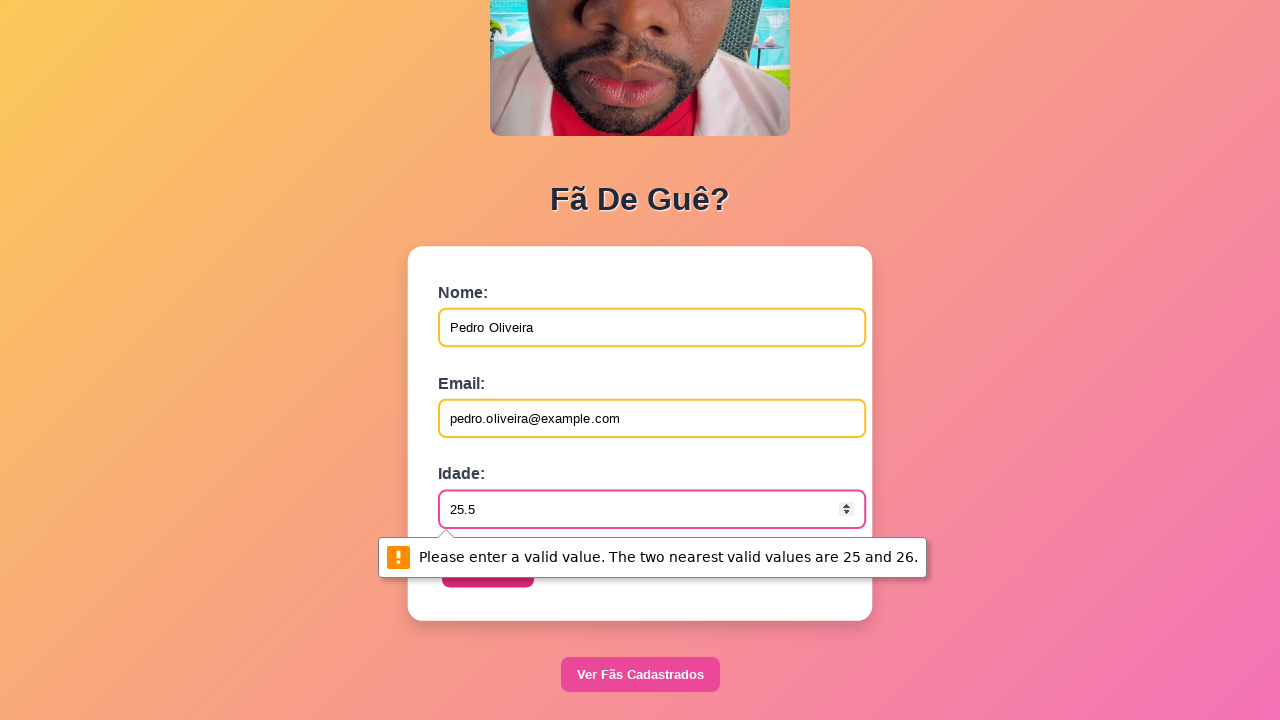

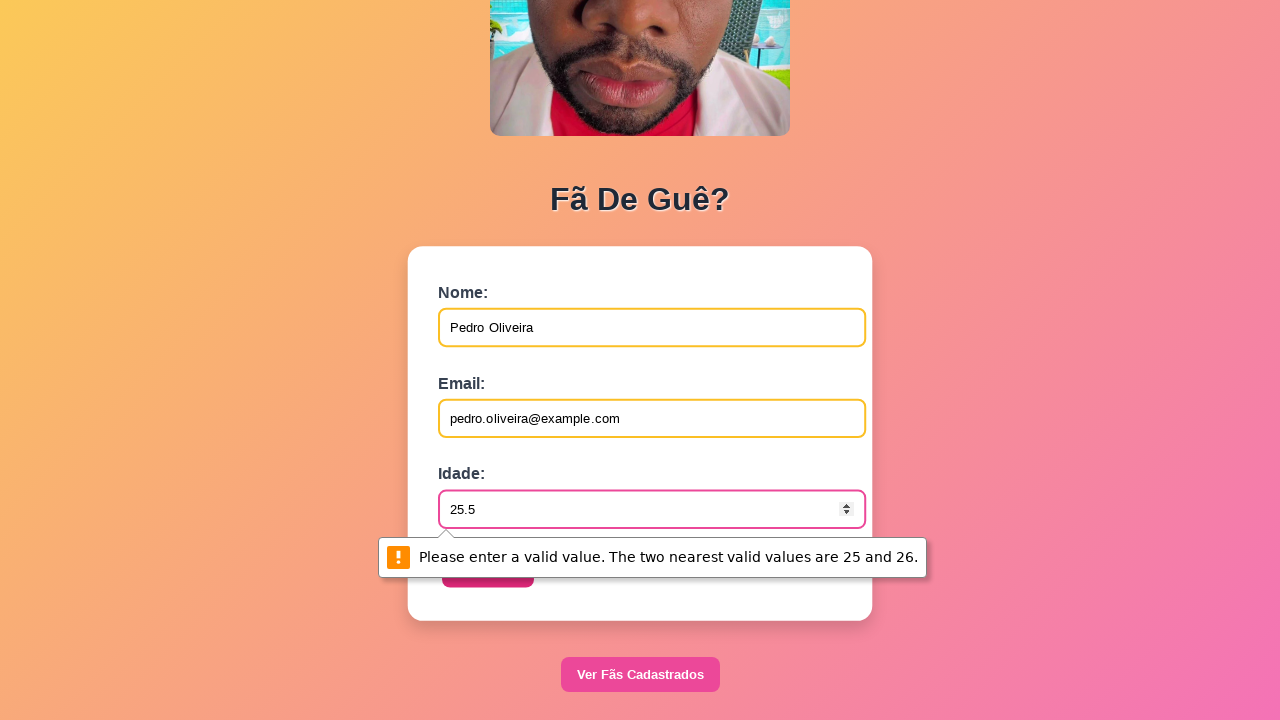